Solves a math problem by extracting a value from an element attribute, calculating the result, and submitting a form with checkboxes

Starting URL: http://suninjuly.github.io/get_attribute.html

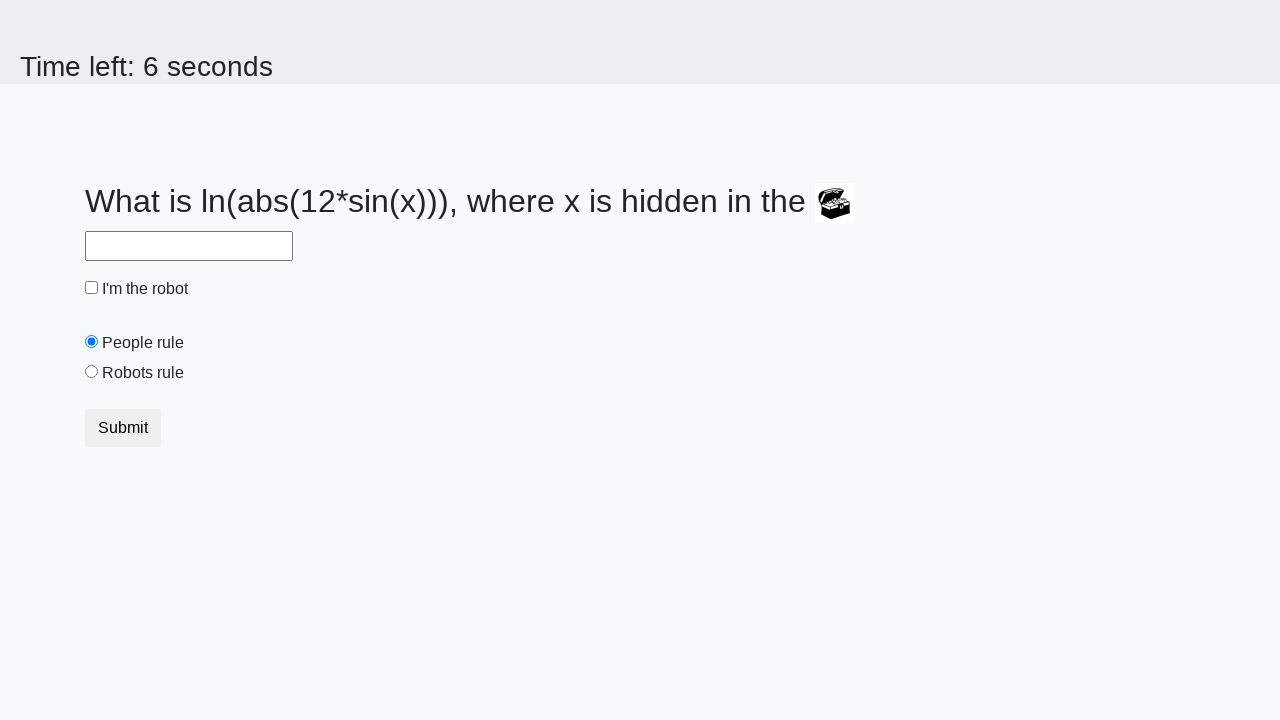

Located treasure image element
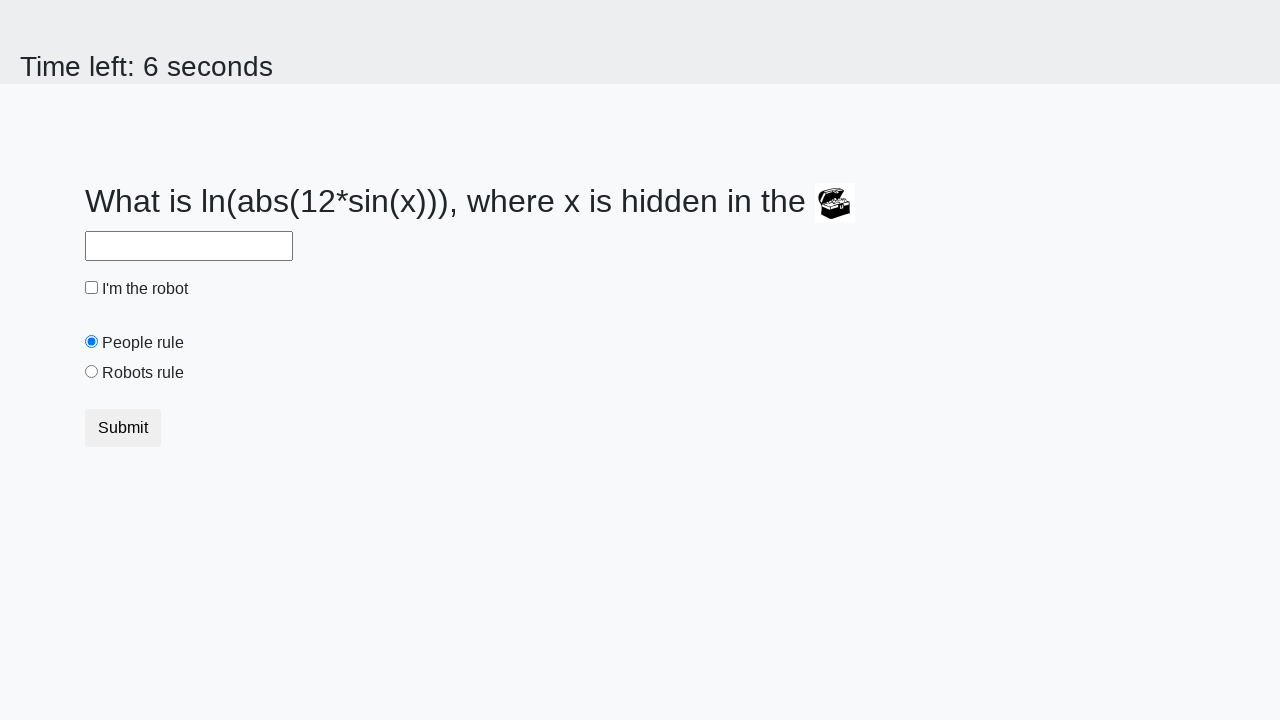

Extracted valuex attribute from treasure image: 233
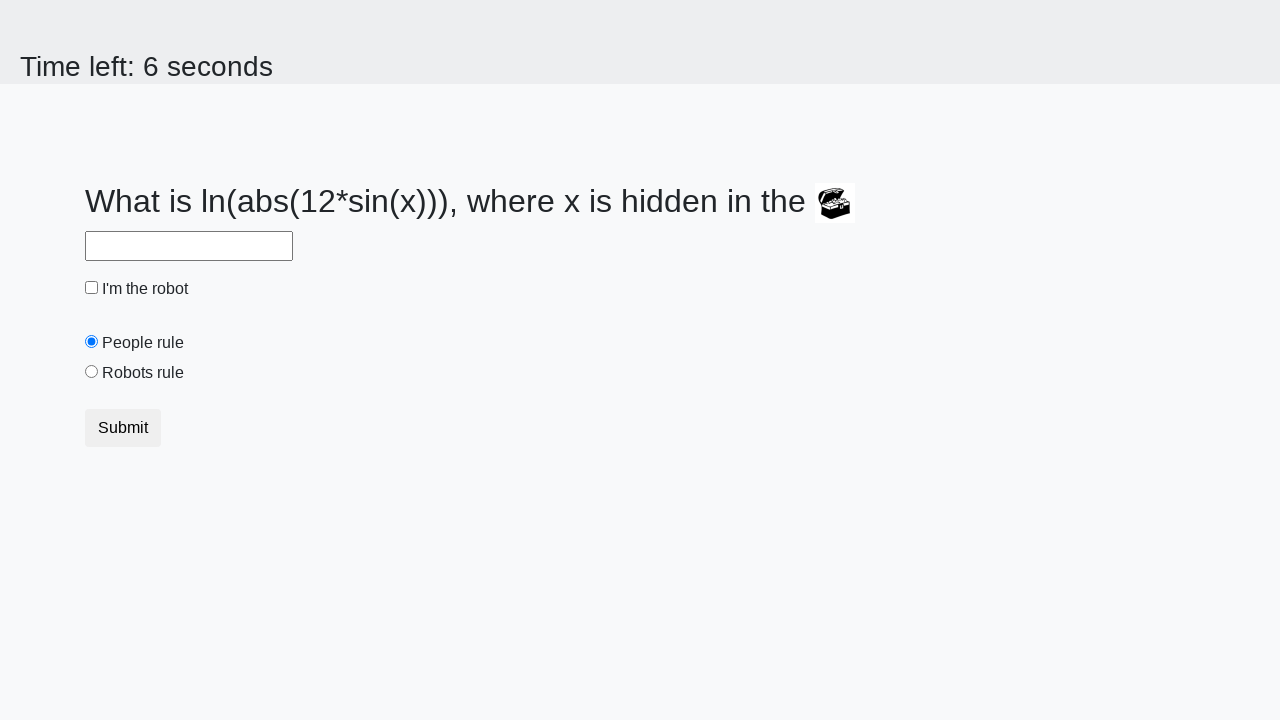

Calculated answer using math formula: 1.7892348486602863
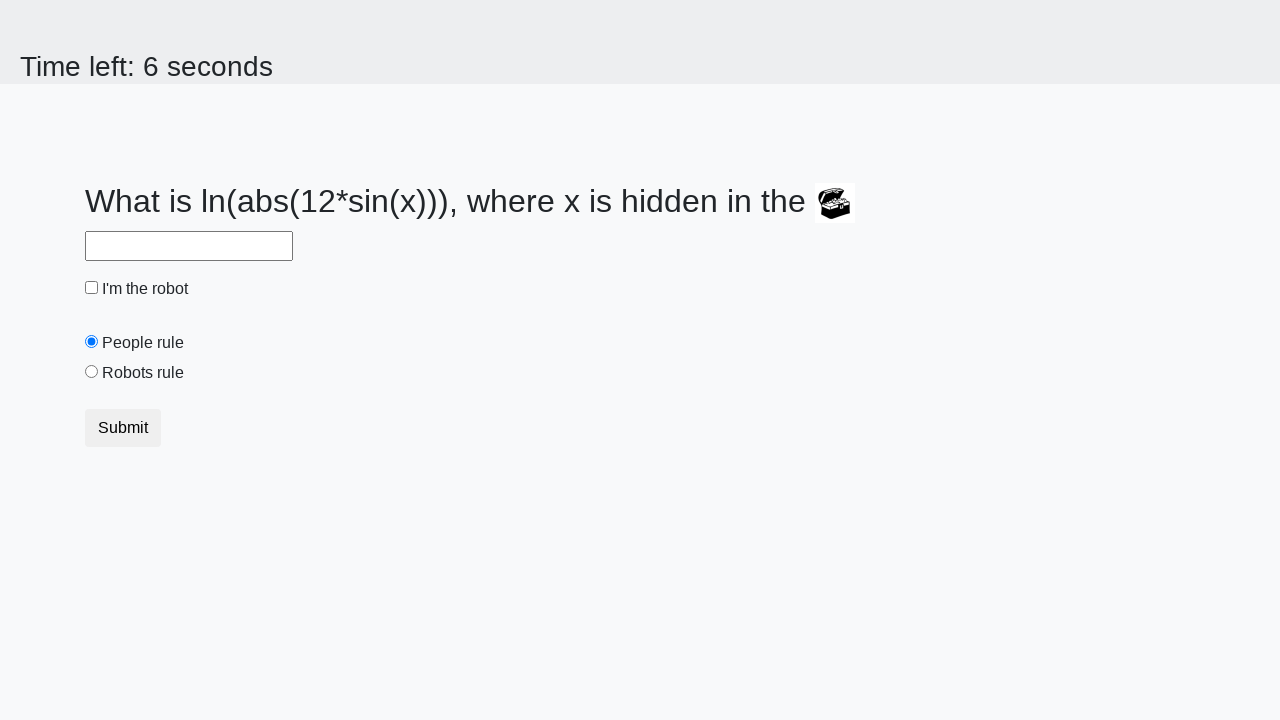

Filled answer field with calculated value: 1.7892348486602863 on #answer
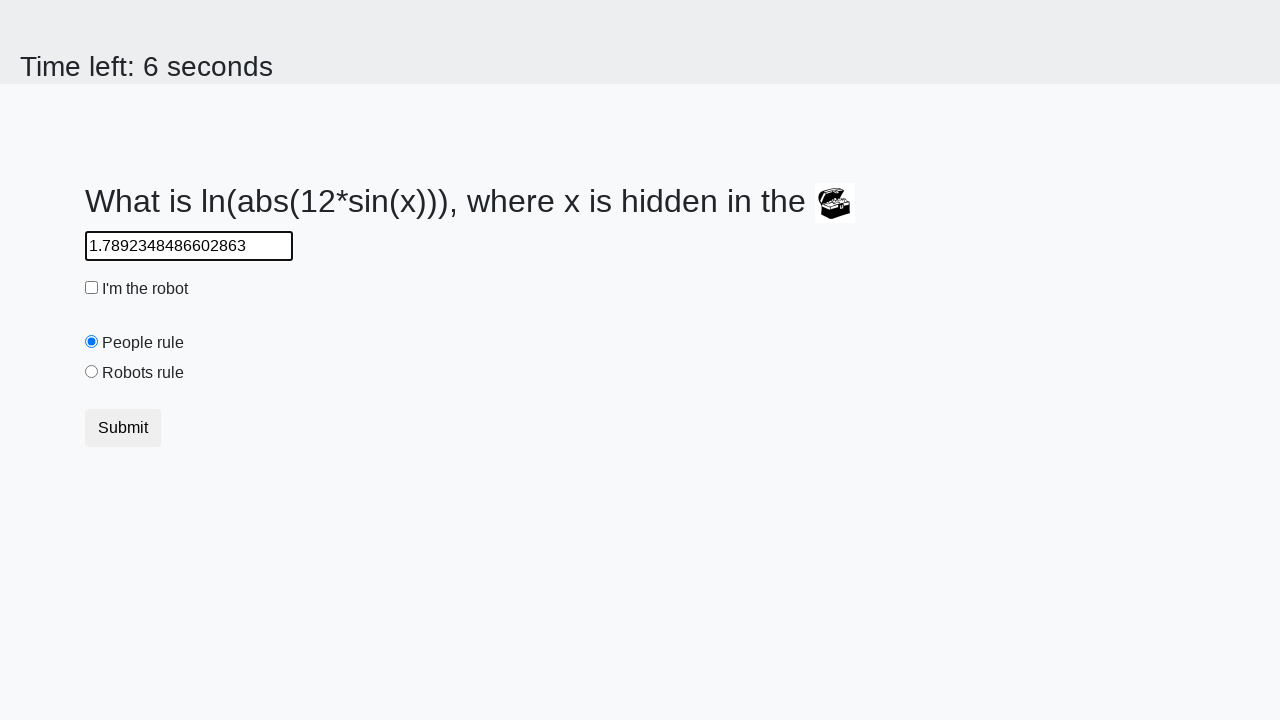

Checked the robot checkbox at (92, 288) on #robotCheckbox
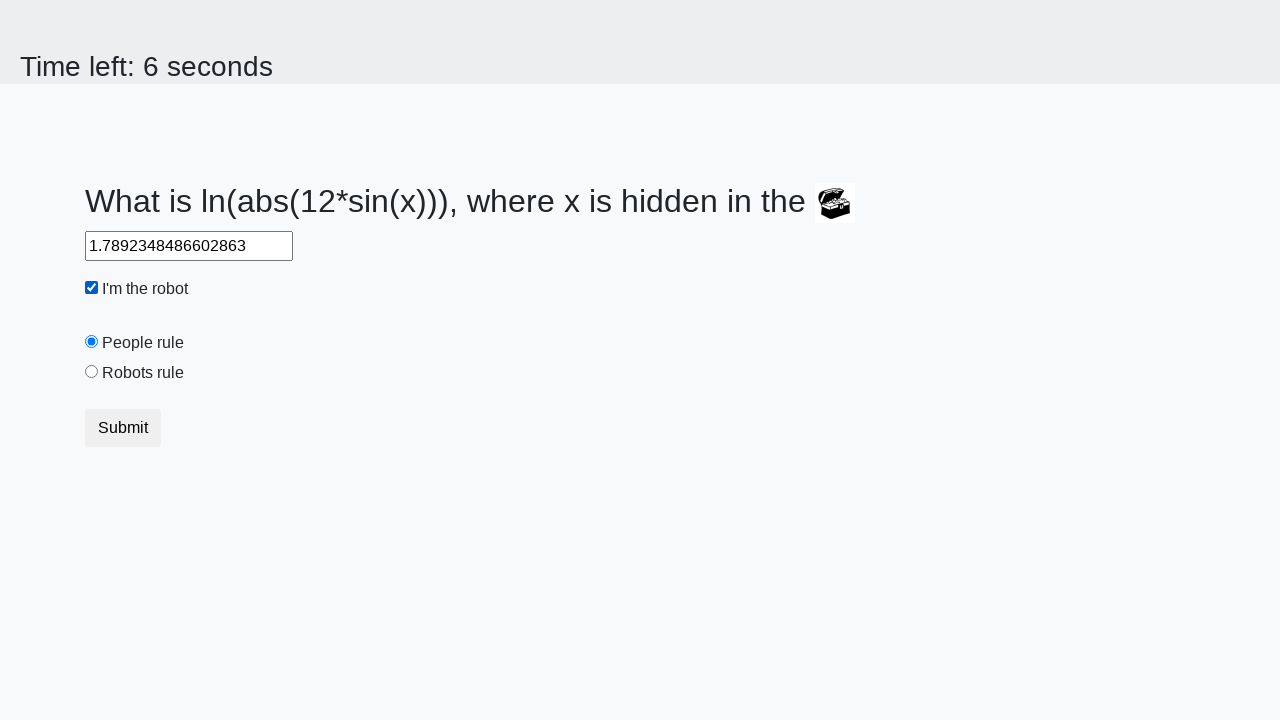

Selected the robots rule radio button at (92, 372) on #robotsRule
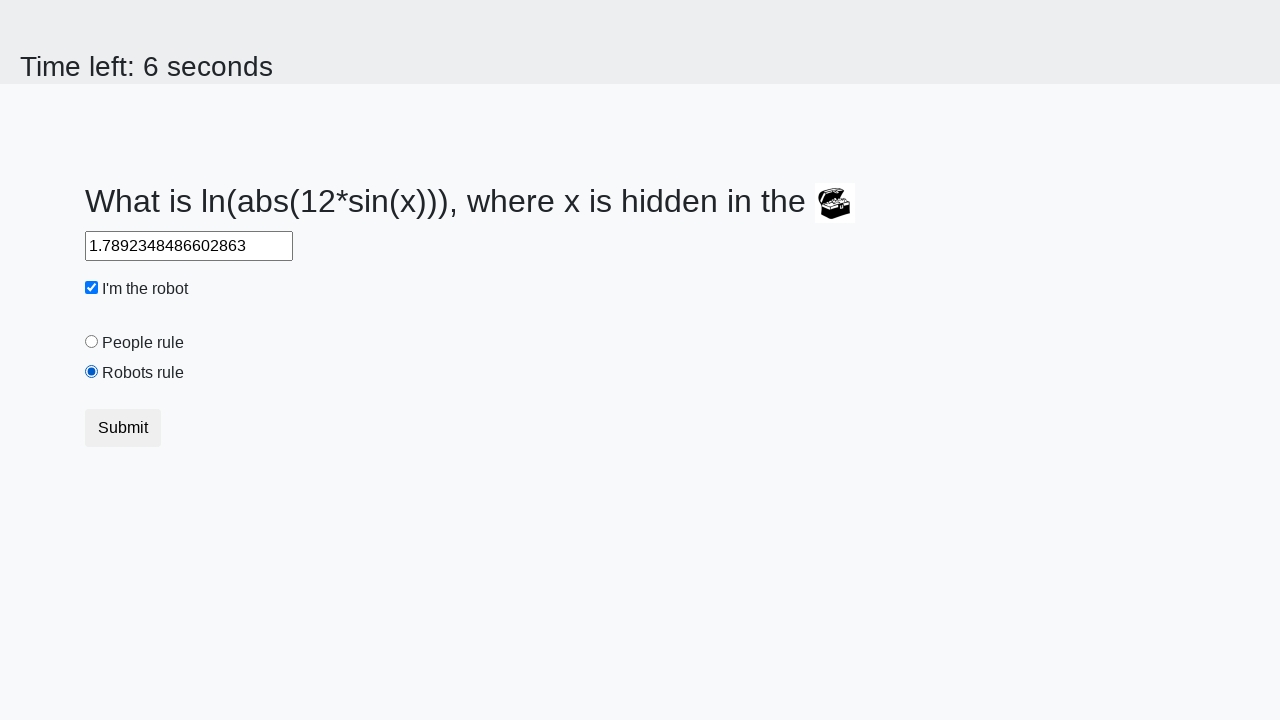

Submitted the form at (123, 428) on button[type='submit']
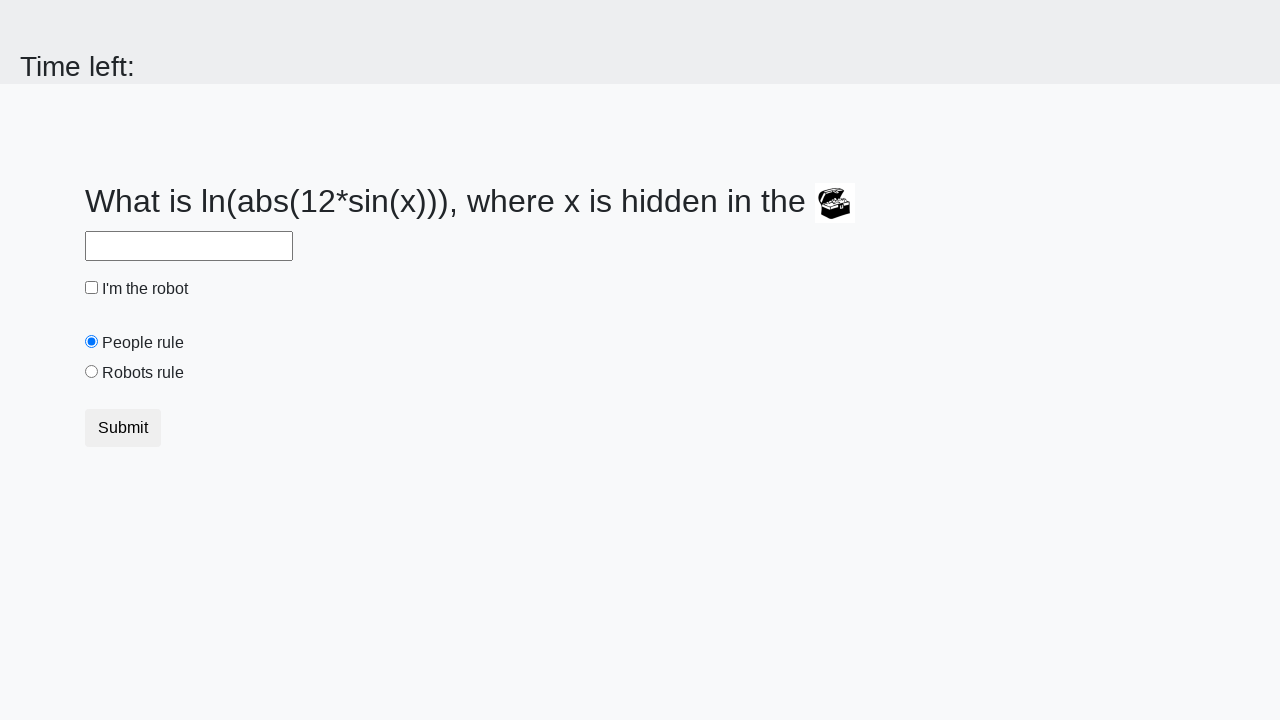

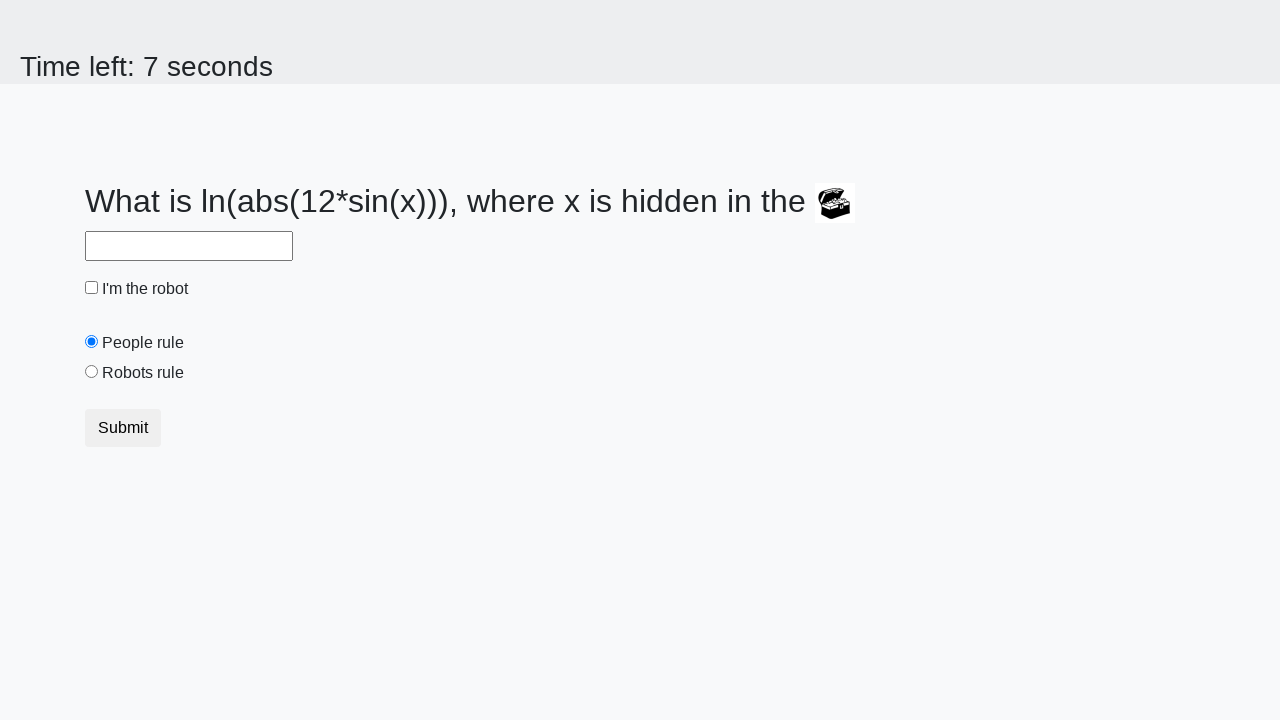